Navigates to AJIO e-commerce website and verifies the page loads successfully

Starting URL: https://www.ajio.com/

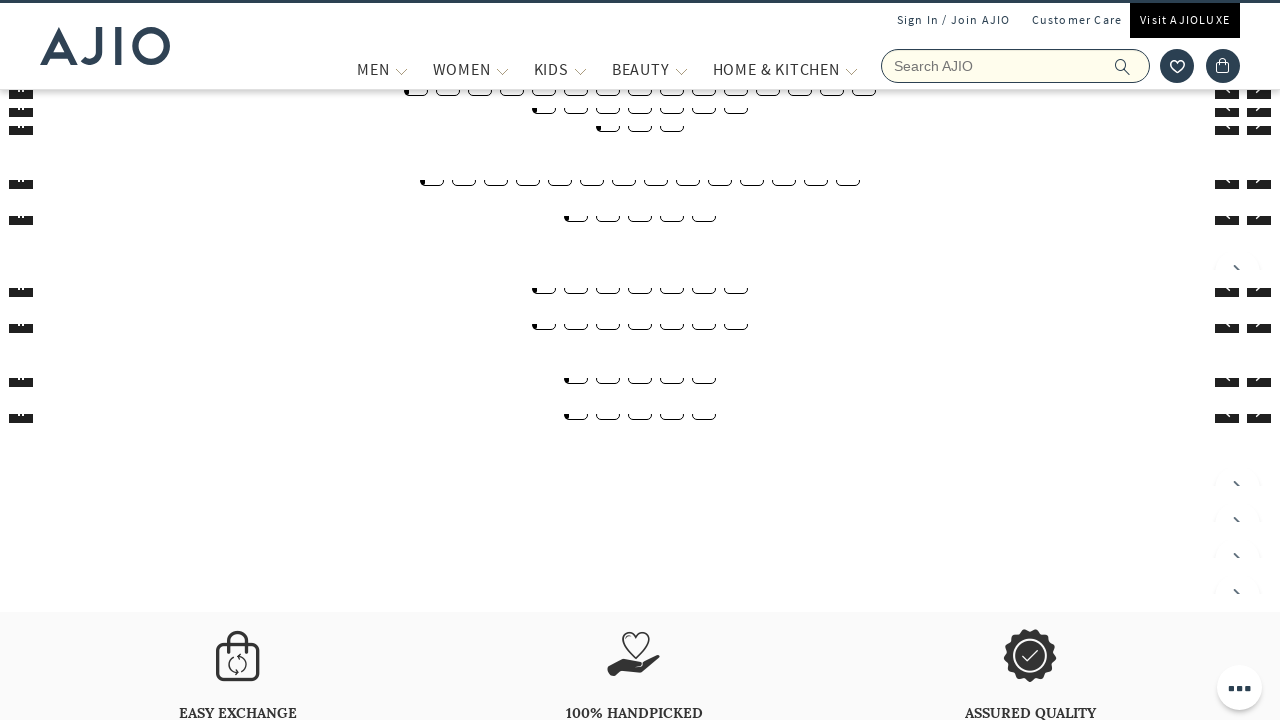

Waited for page to reach domcontentloaded state
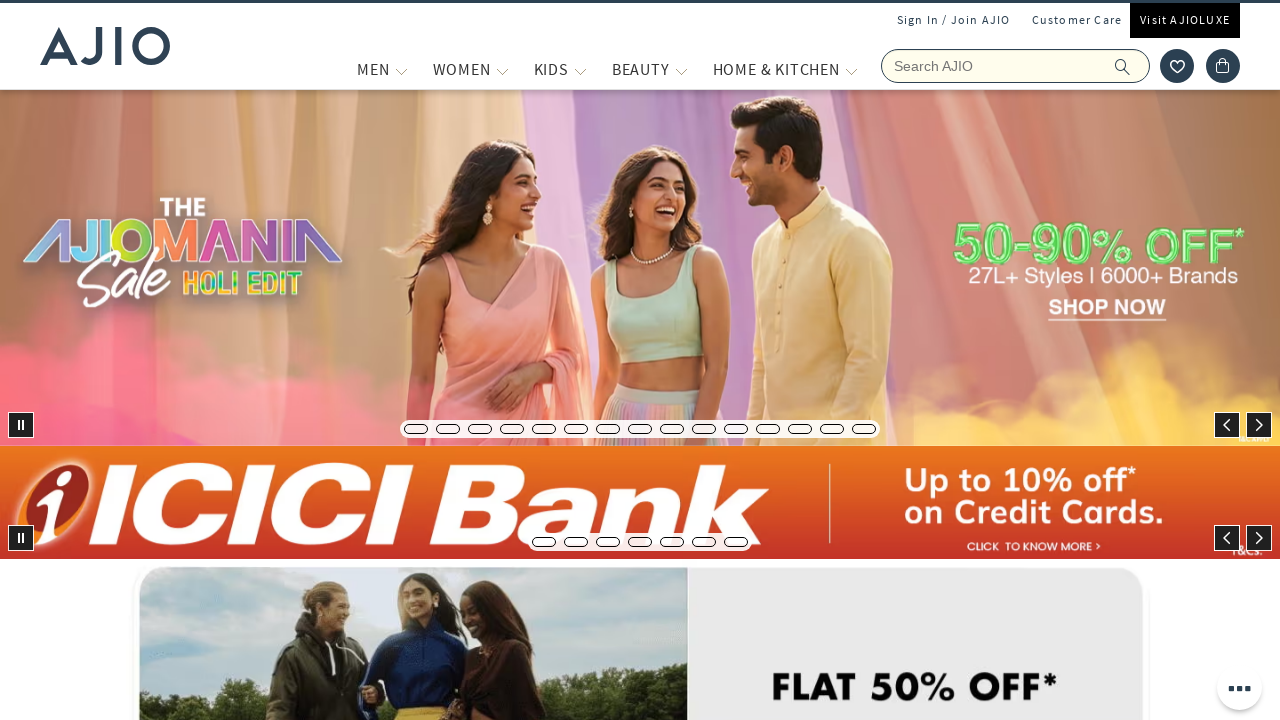

Cleared all browser cookies
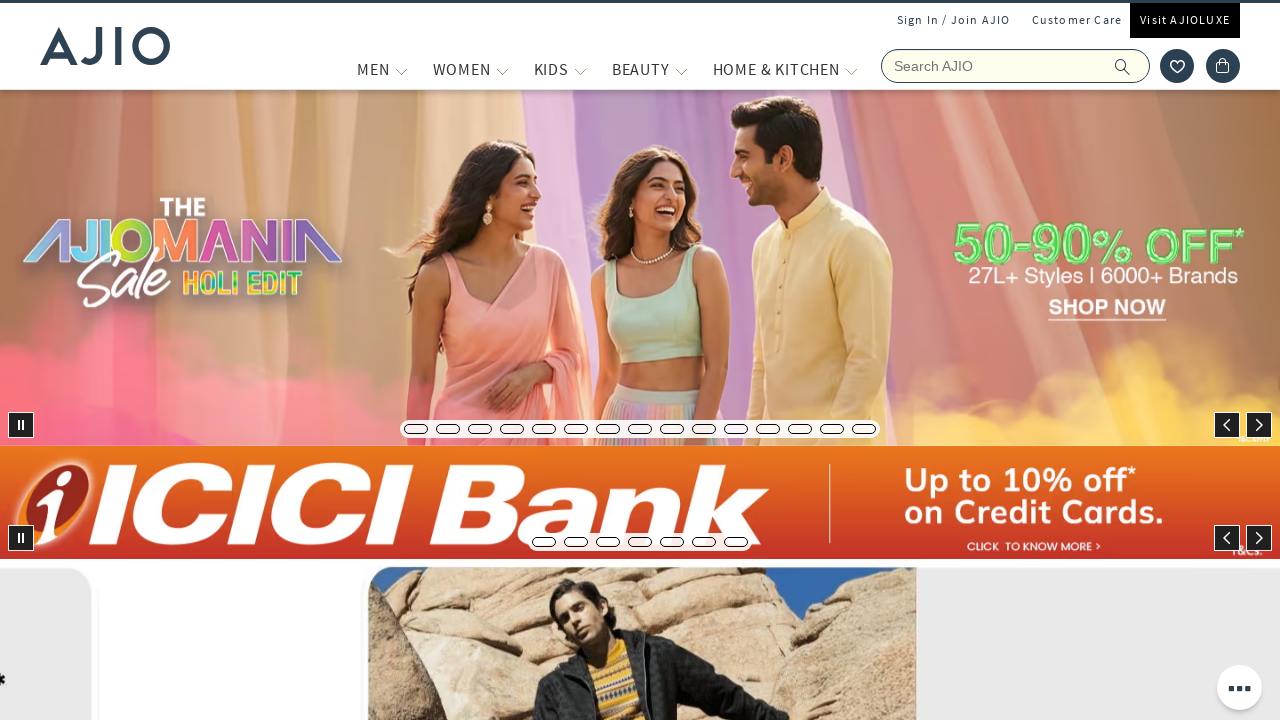

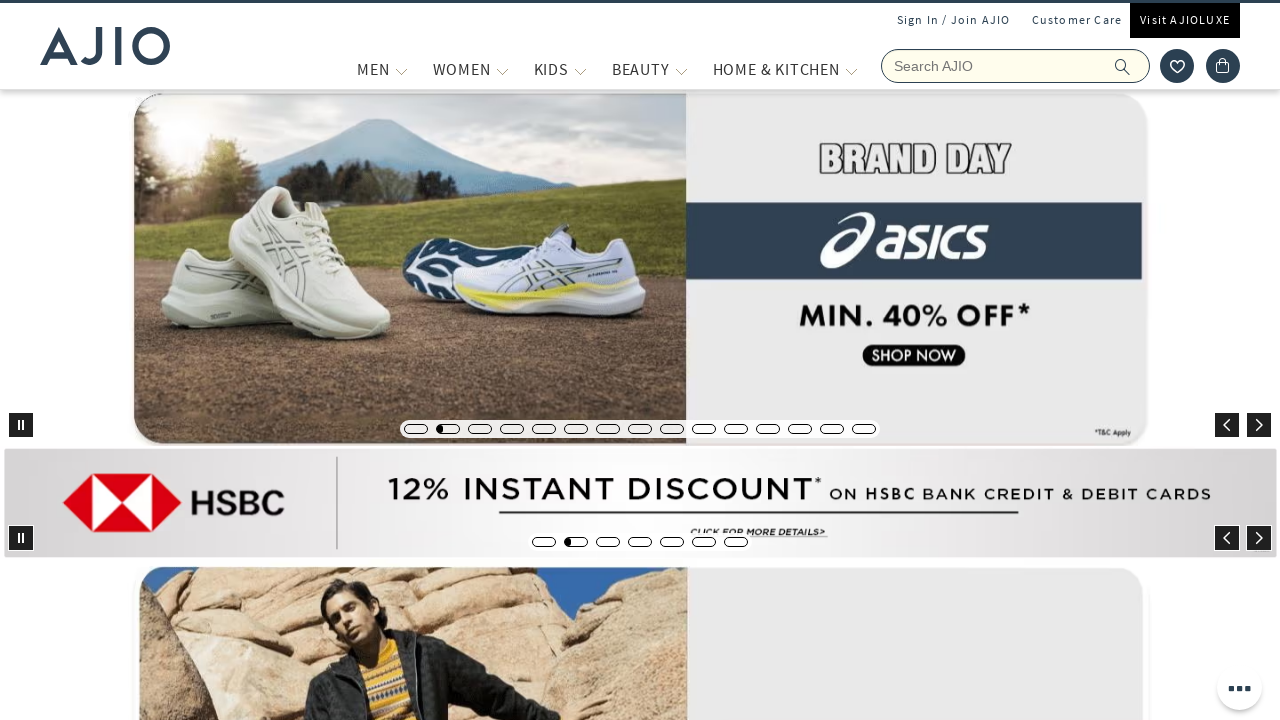